Tests checkbox interactions by clicking on two checkboxes to toggle their states

Starting URL: https://the-internet.herokuapp.com/checkboxes

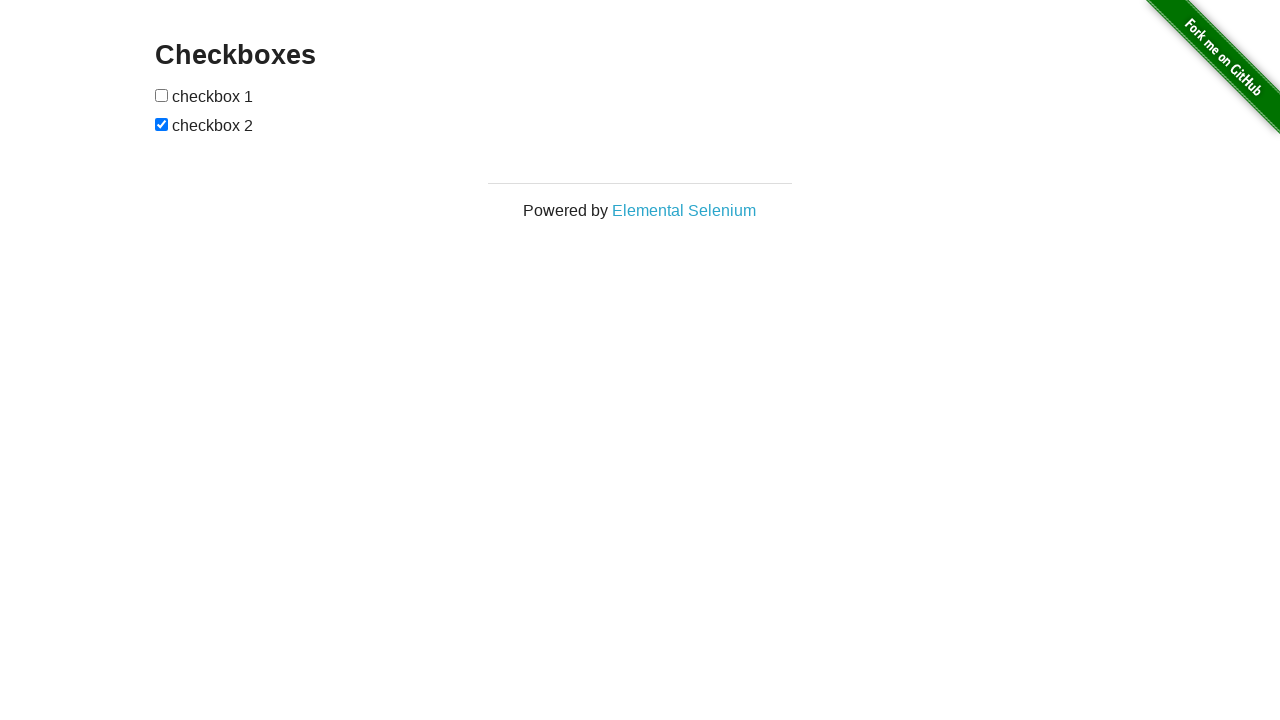

Located all checkboxes on the page
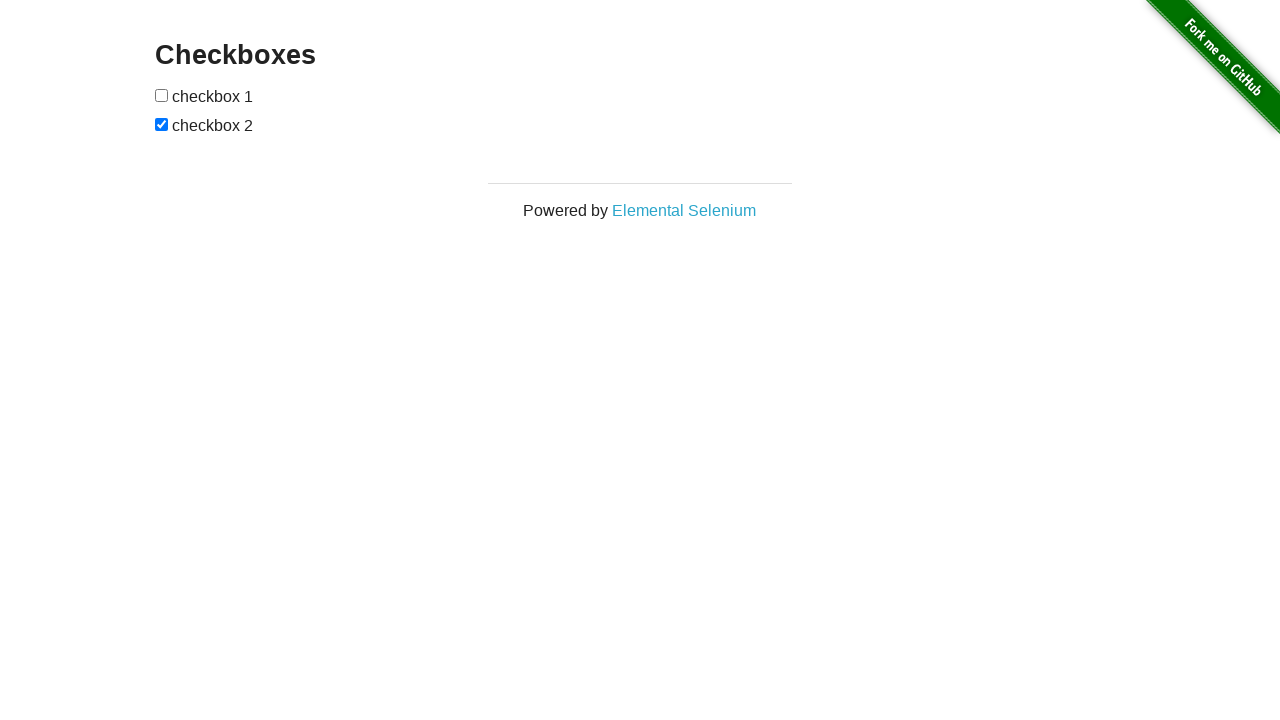

Clicked the first checkbox to toggle its state at (162, 95) on input[type='checkbox'] >> nth=0
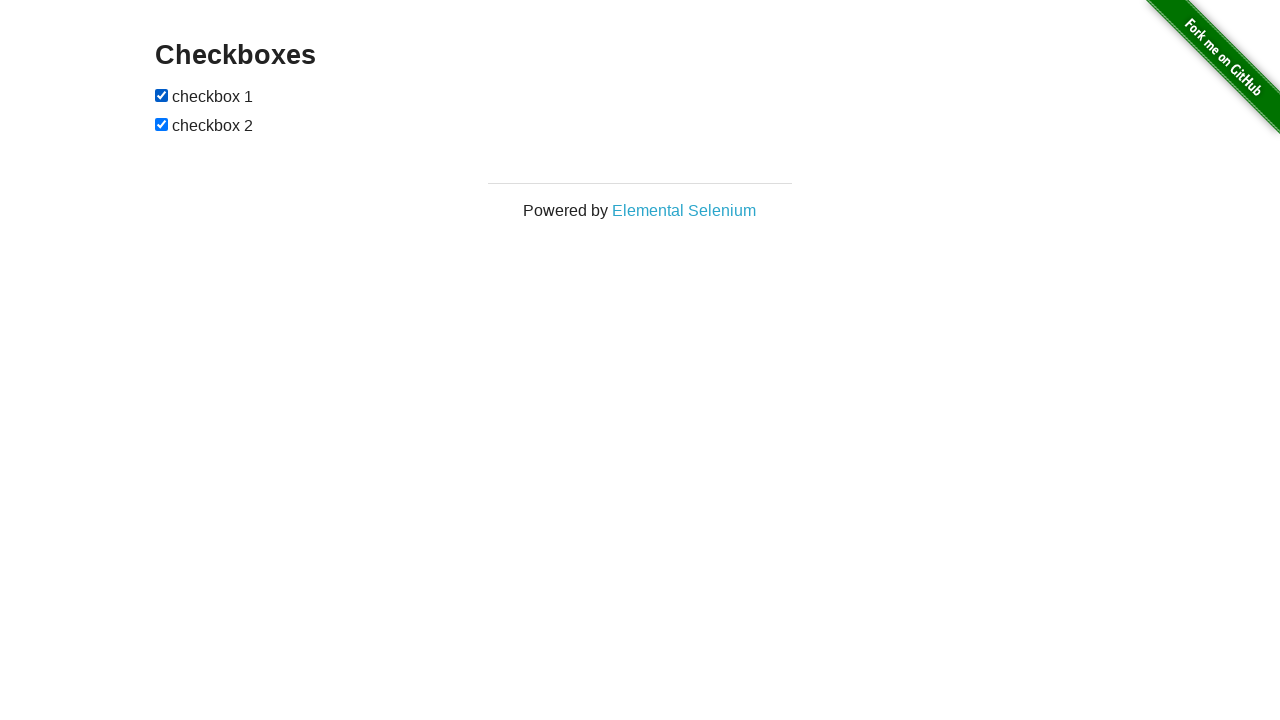

Clicked the second checkbox to toggle its state at (162, 124) on input[type='checkbox'] >> nth=1
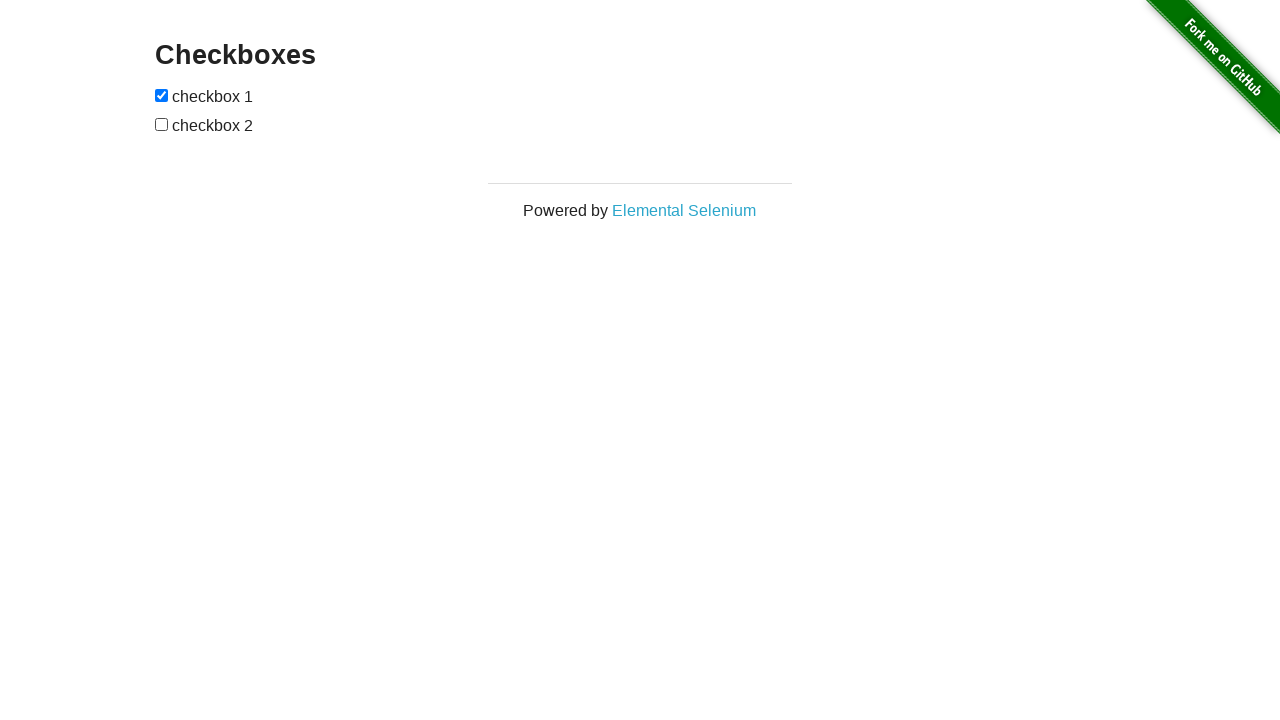

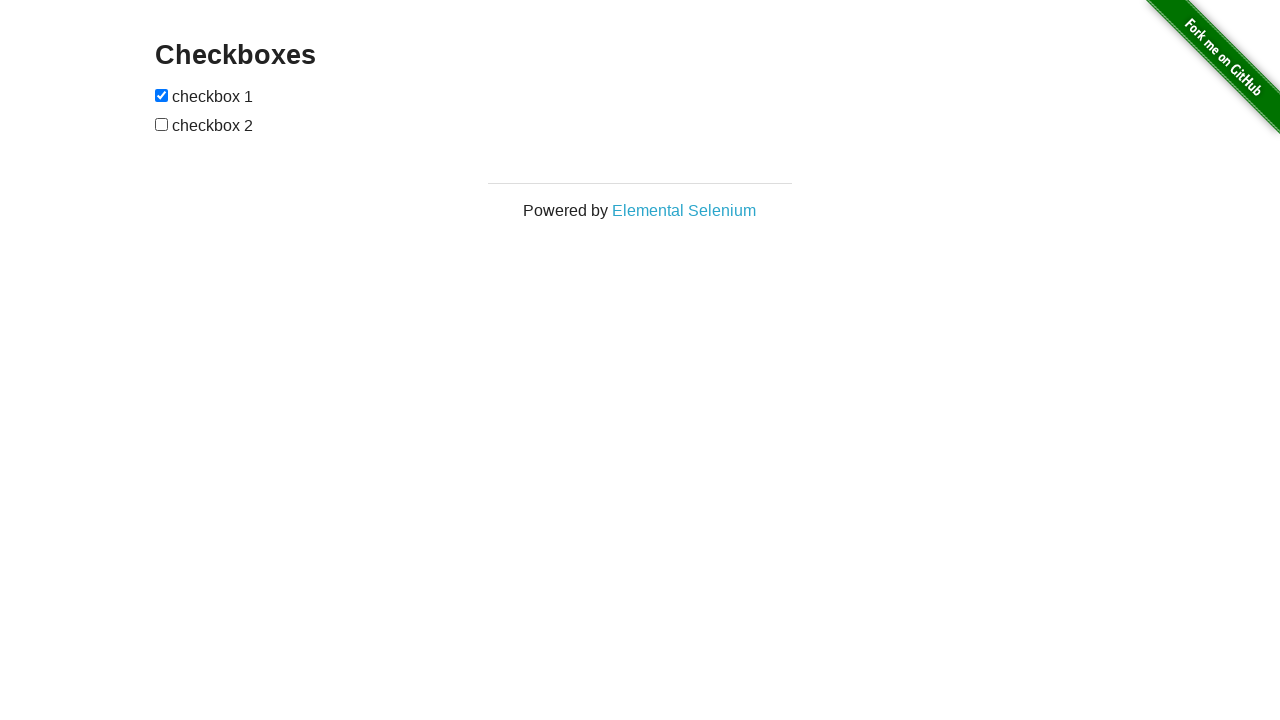